Navigates to the Automation Practice page and verifies that footer links are present on the page

Starting URL: https://rahulshettyacademy.com/AutomationPractice/

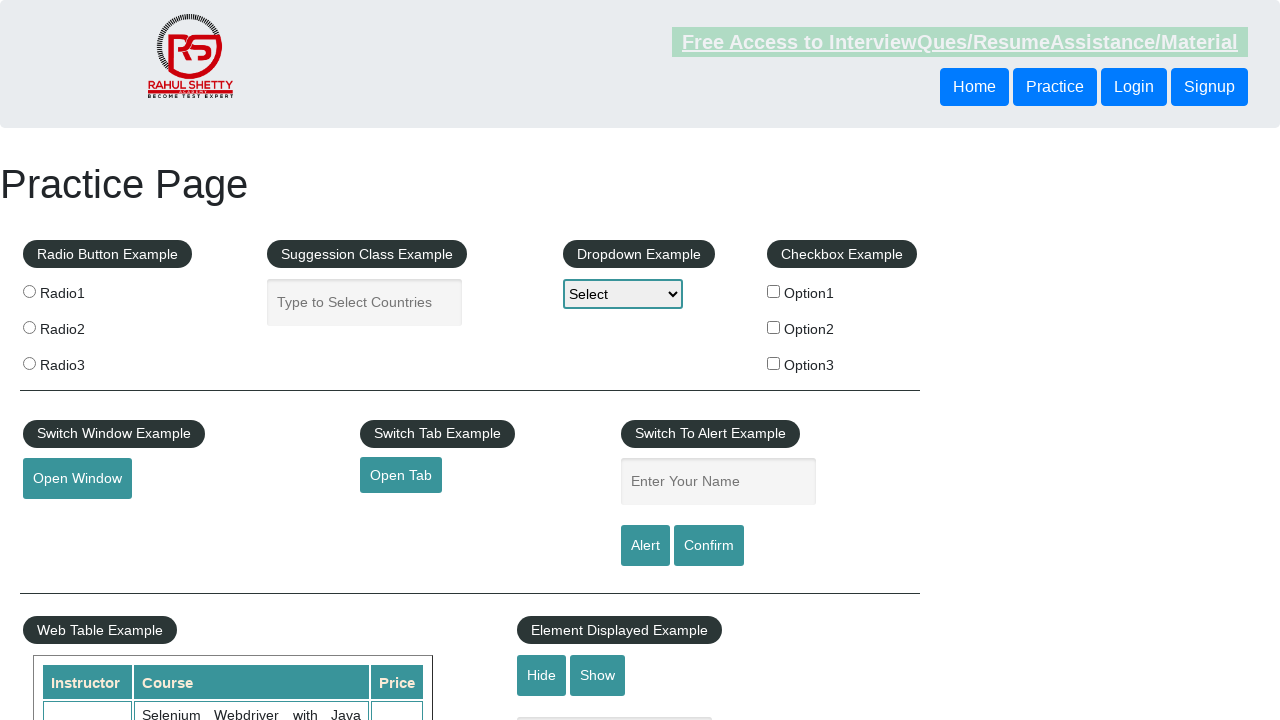

Waited for footer links to load on Automation Practice page
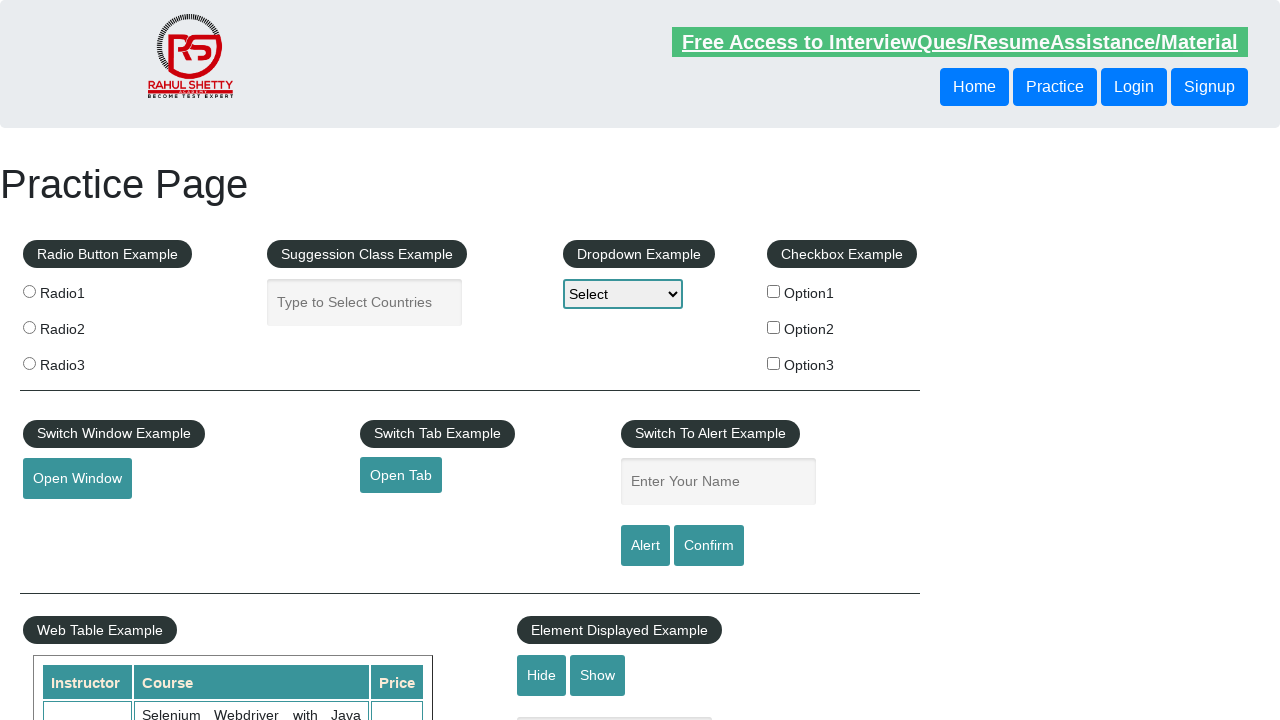

Located all footer links using selector 'li.gf-li a'
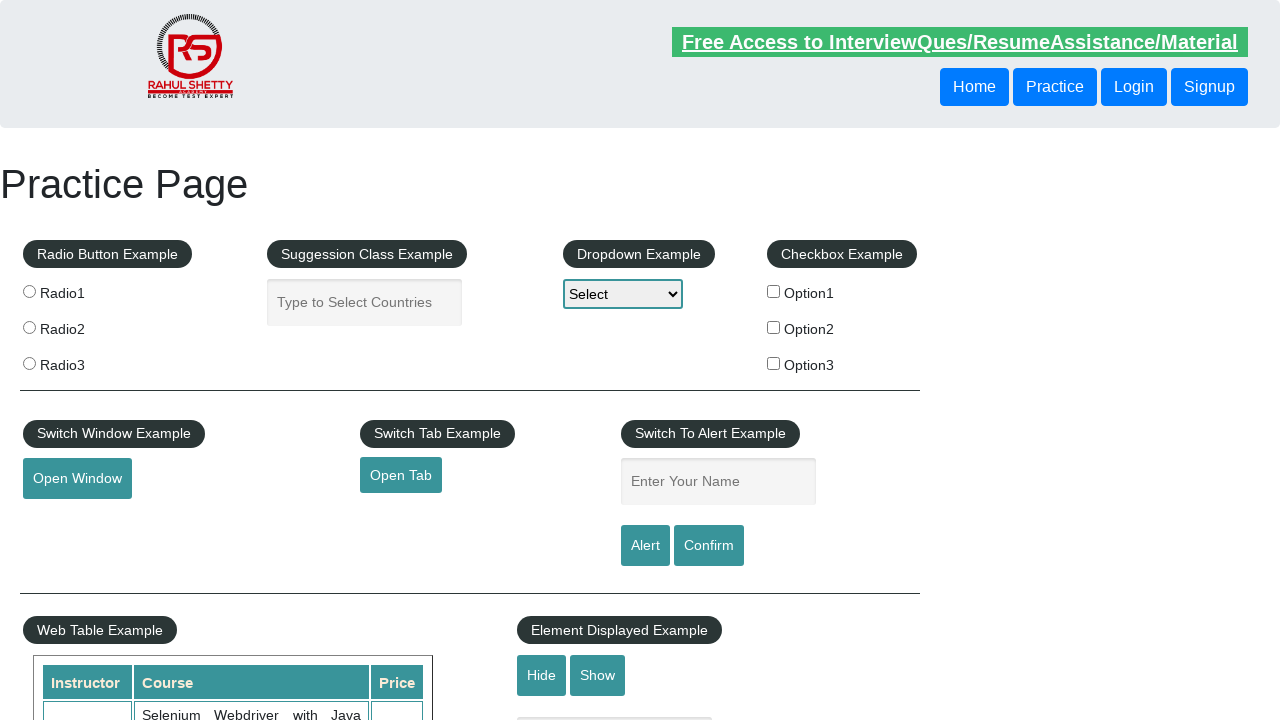

Counted 20 footer links on the page
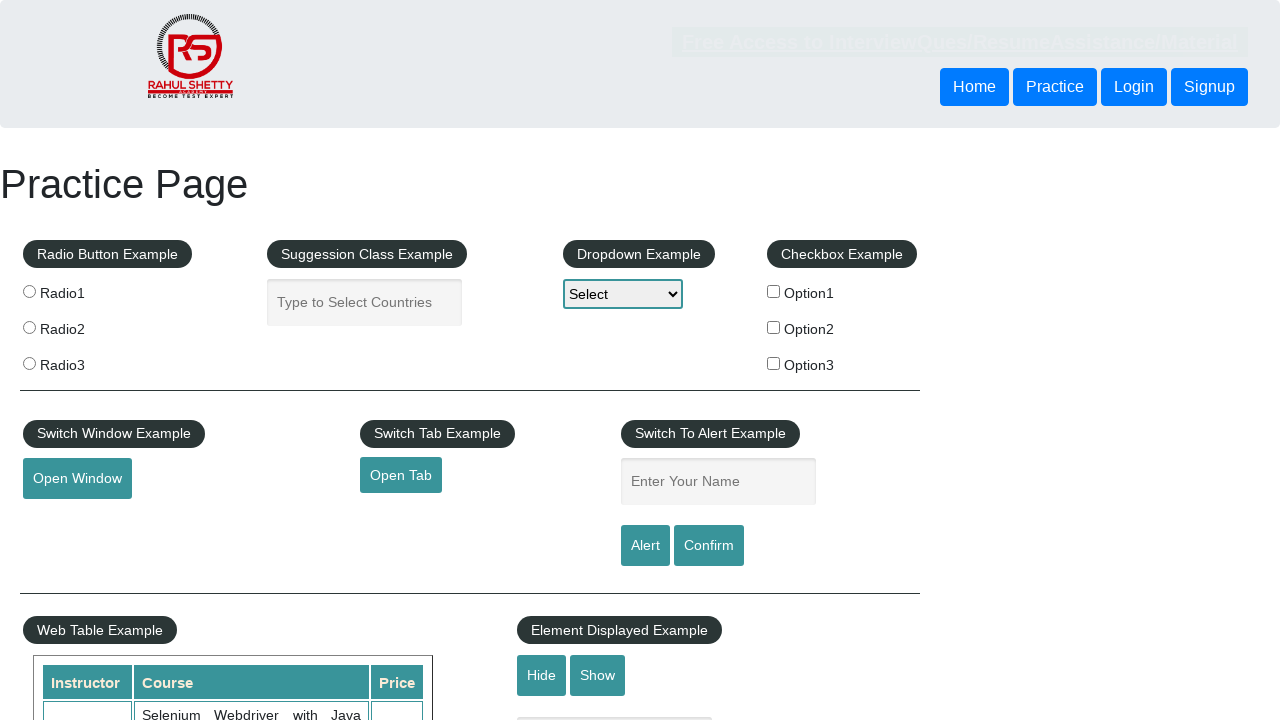

Verified that footer links are present (count > 0)
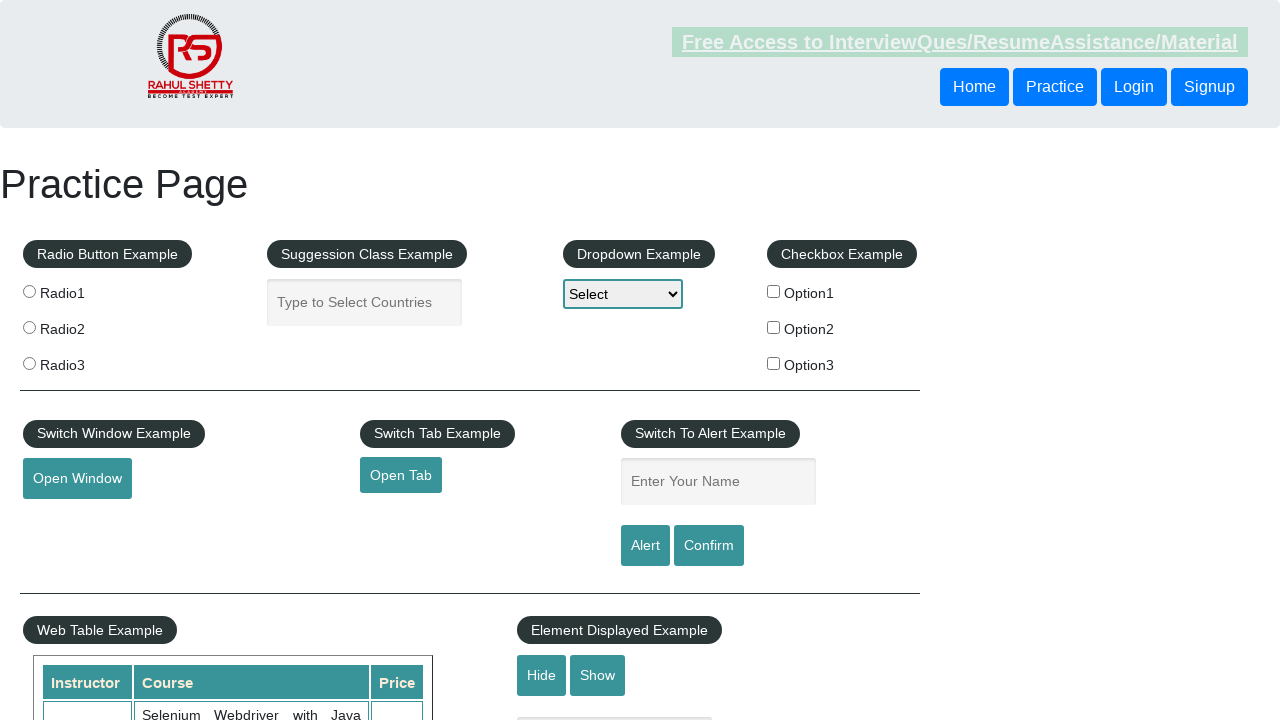

Retrieved href attribute from first footer link: #
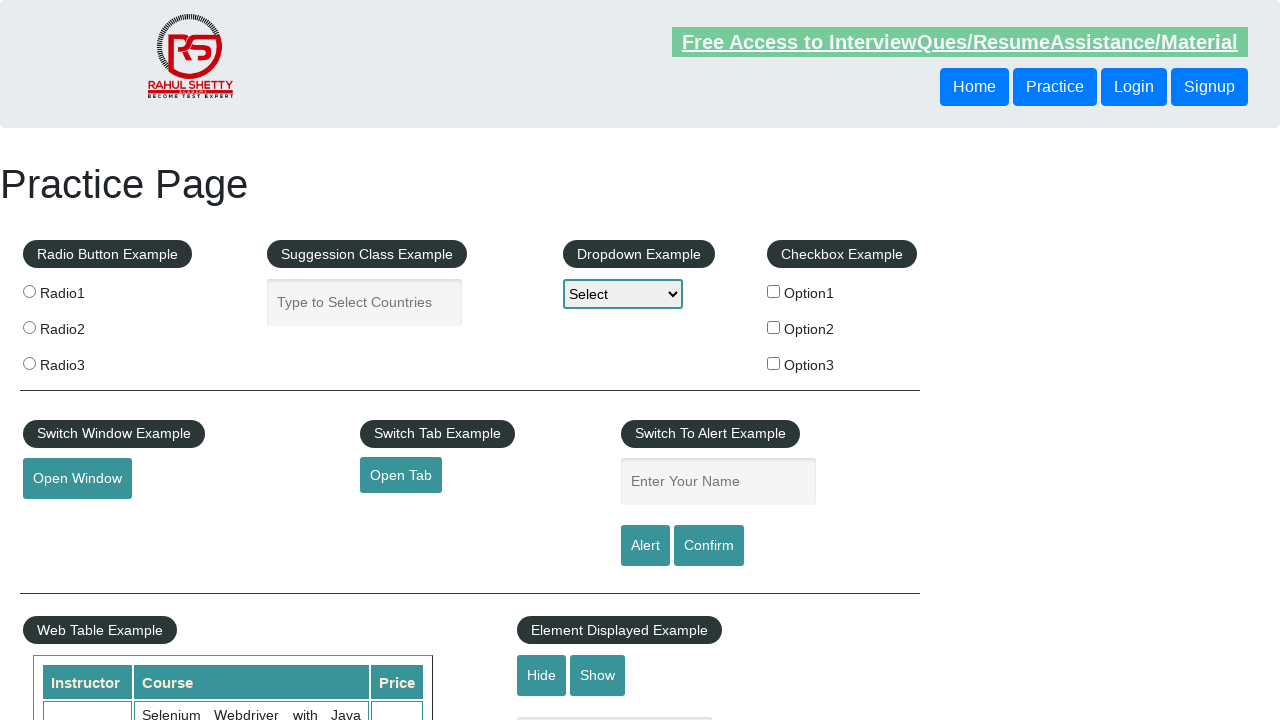

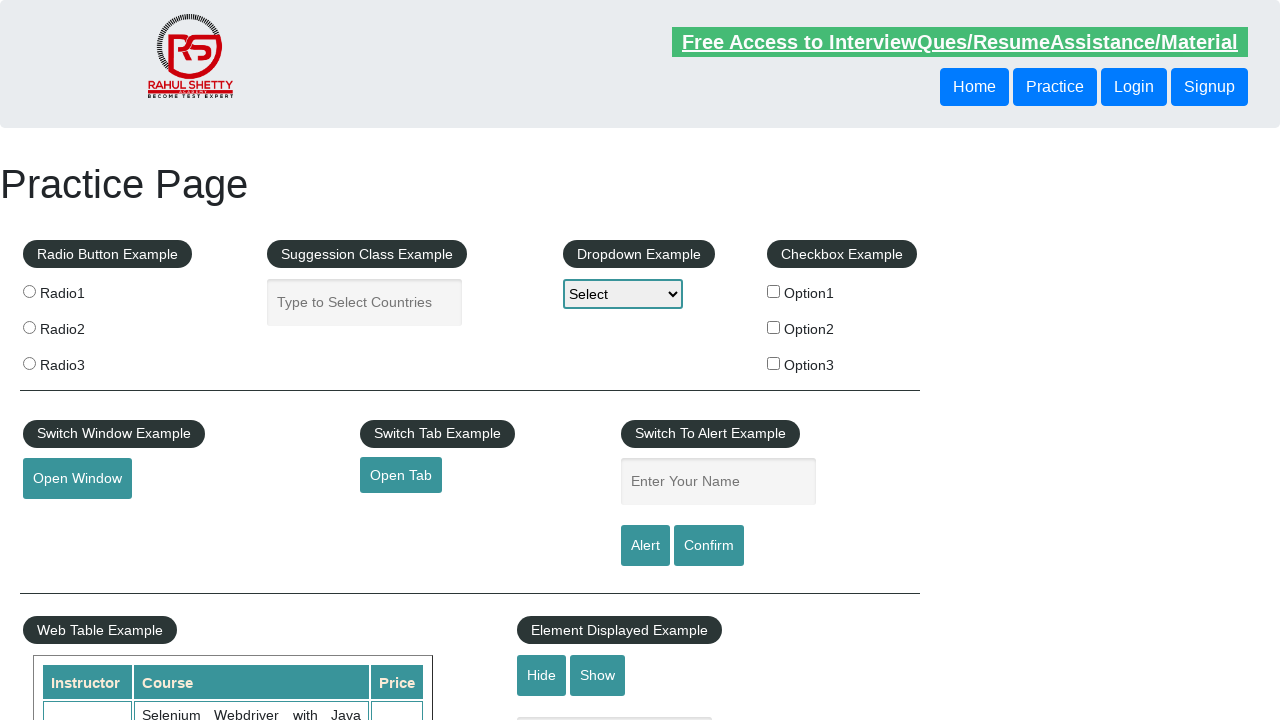